Tests radio button and checkbox functionality by selecting an age radio button, checking a development checkbox, and then unchecking it to verify toggle behavior.

Starting URL: https://automationfc.github.io/basic-form/index.html

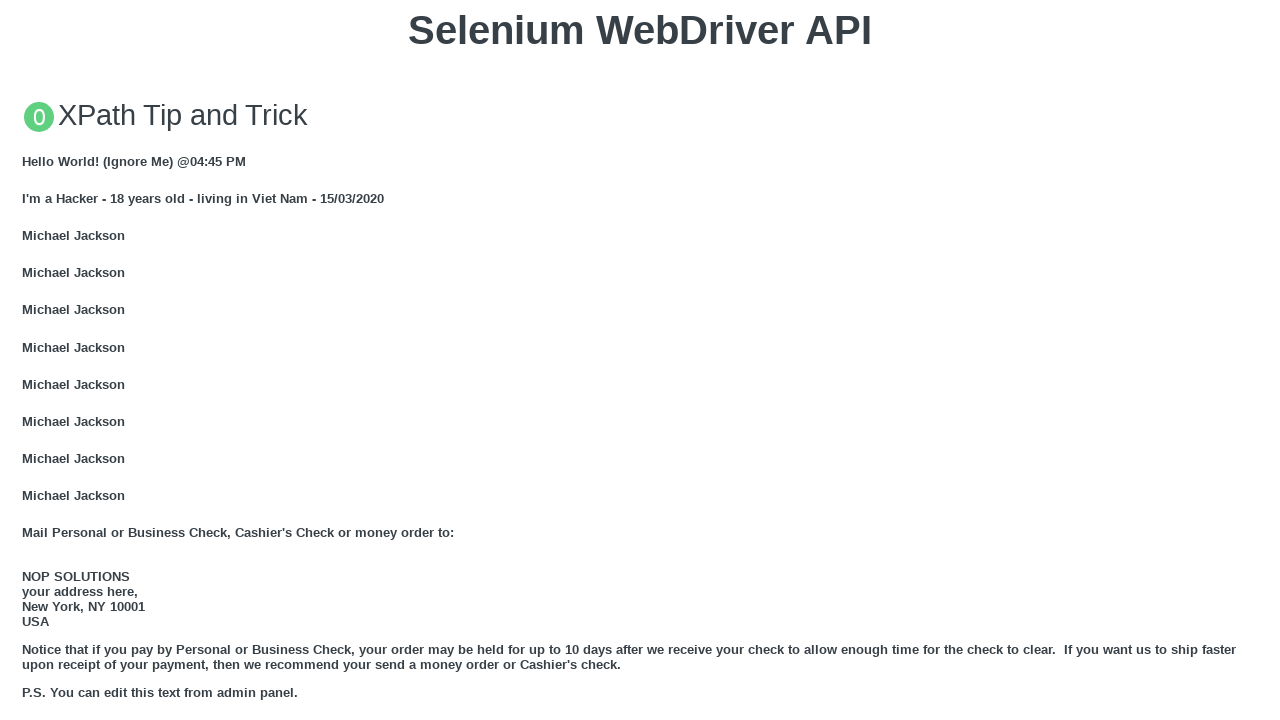

Clicked 'under 18' radio button at (28, 360) on xpath=//input[@id='under_18']
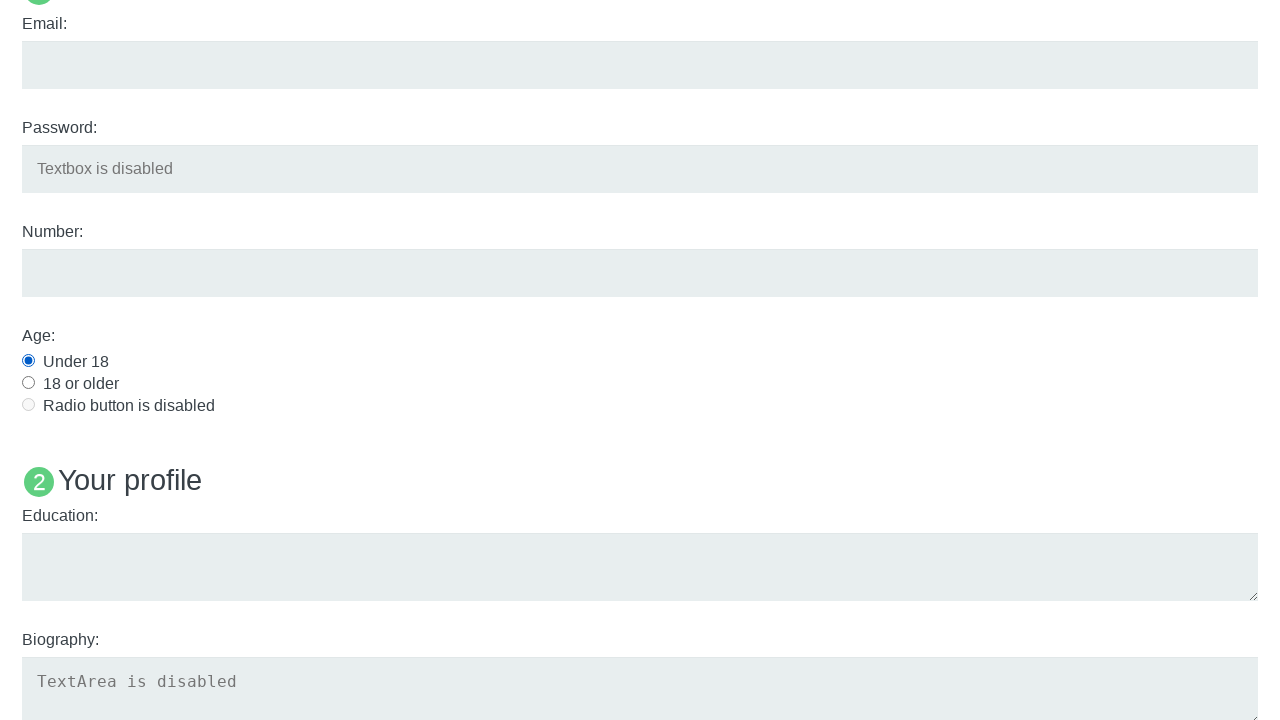

Verified 'under 18' radio button is selected
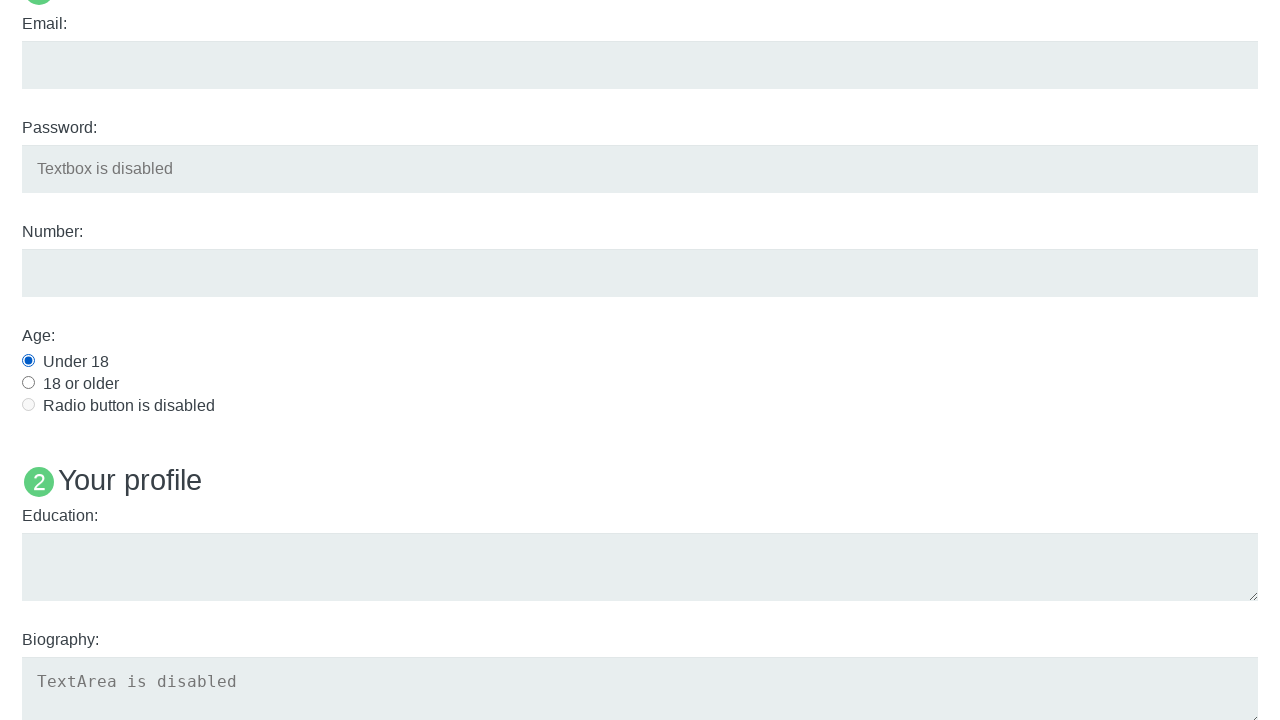

Clicked 'development' checkbox at (28, 361) on xpath=//input[@id='development']
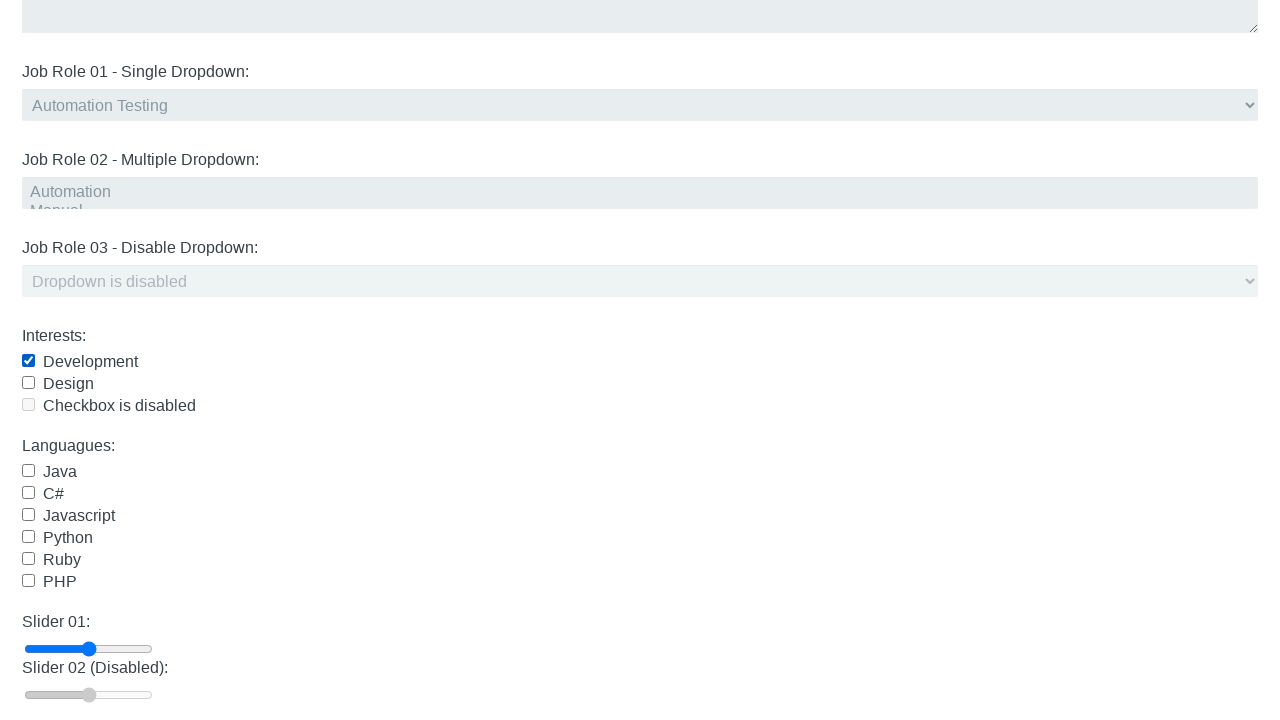

Verified 'development' checkbox is selected
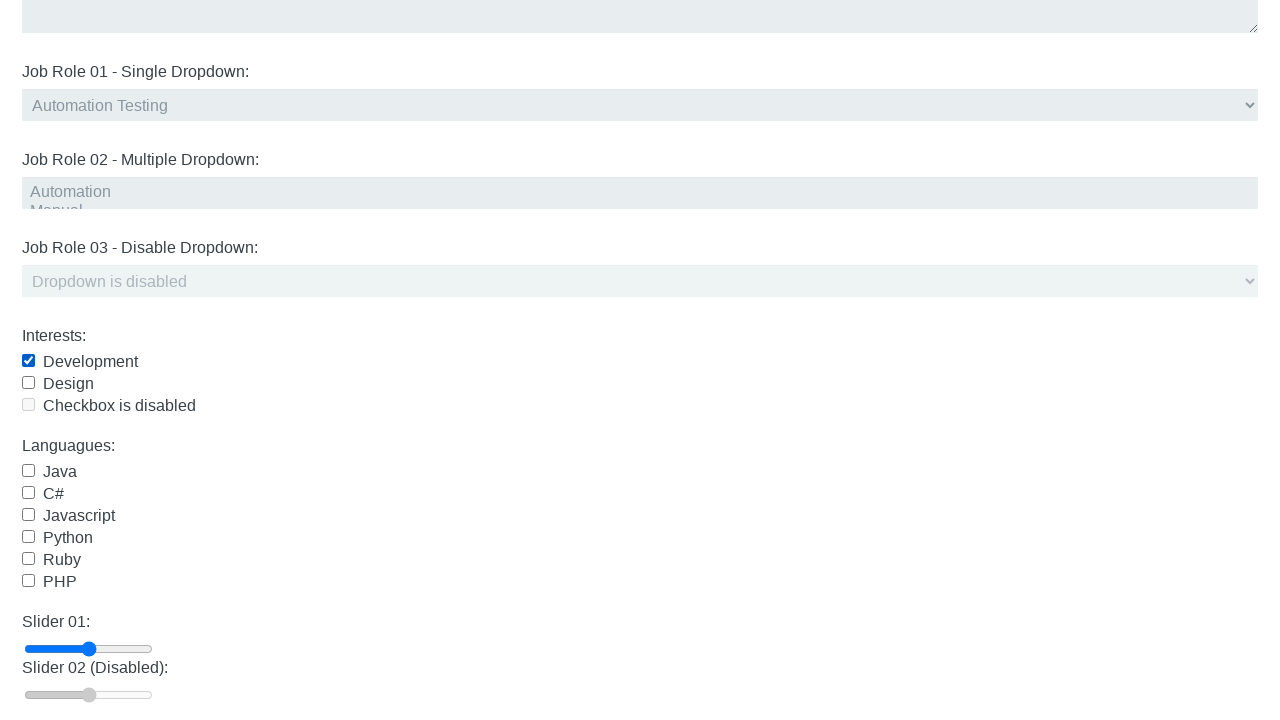

Clicked 'development' checkbox to uncheck it at (28, 361) on xpath=//input[@id='development']
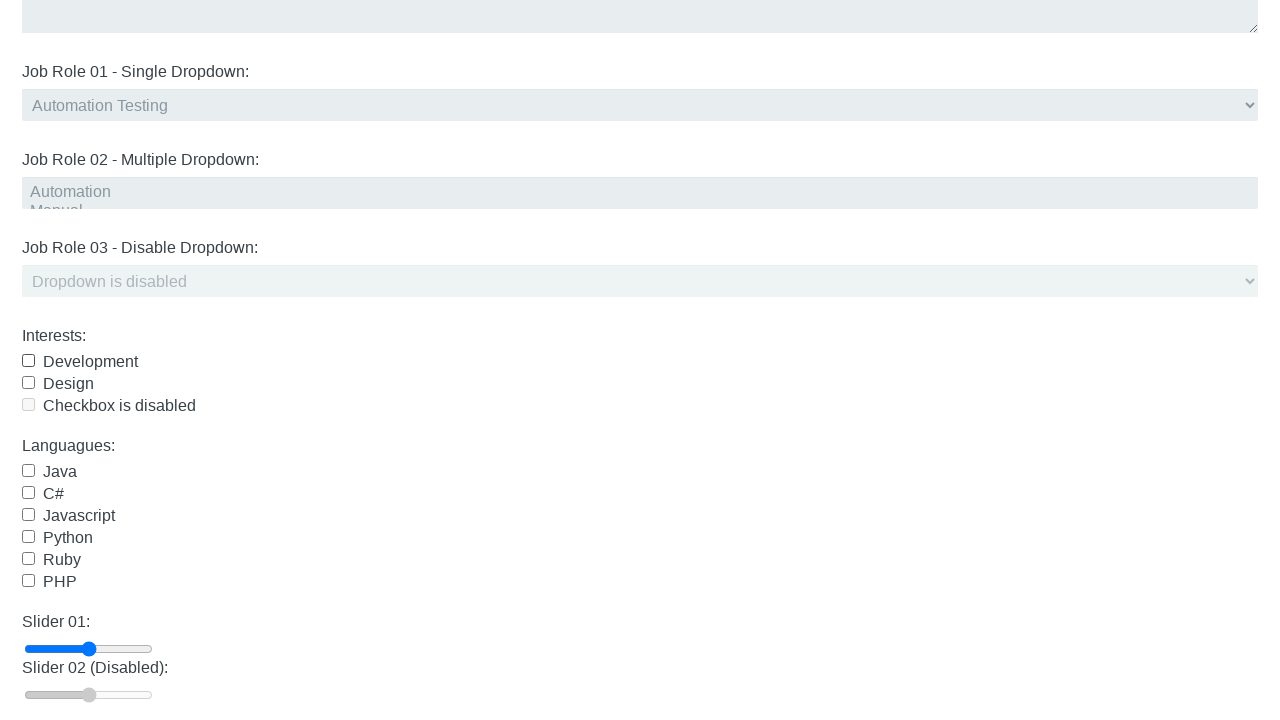

Verified 'development' checkbox is unchecked
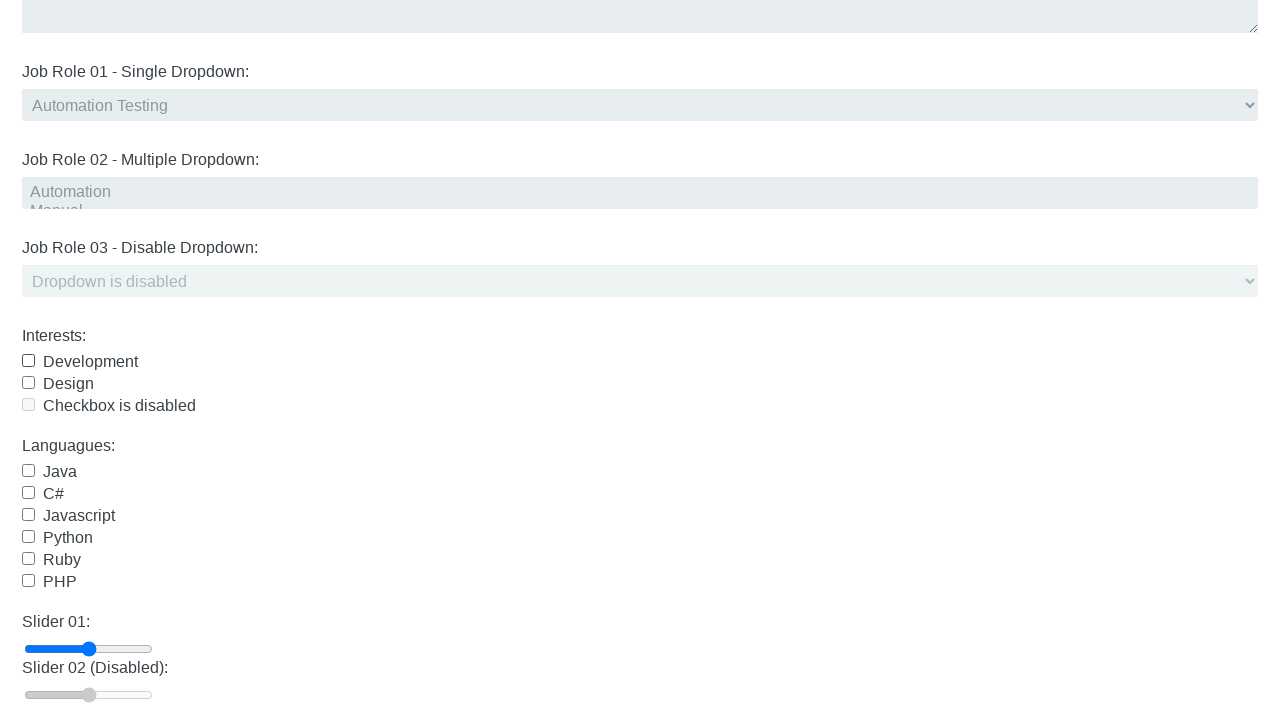

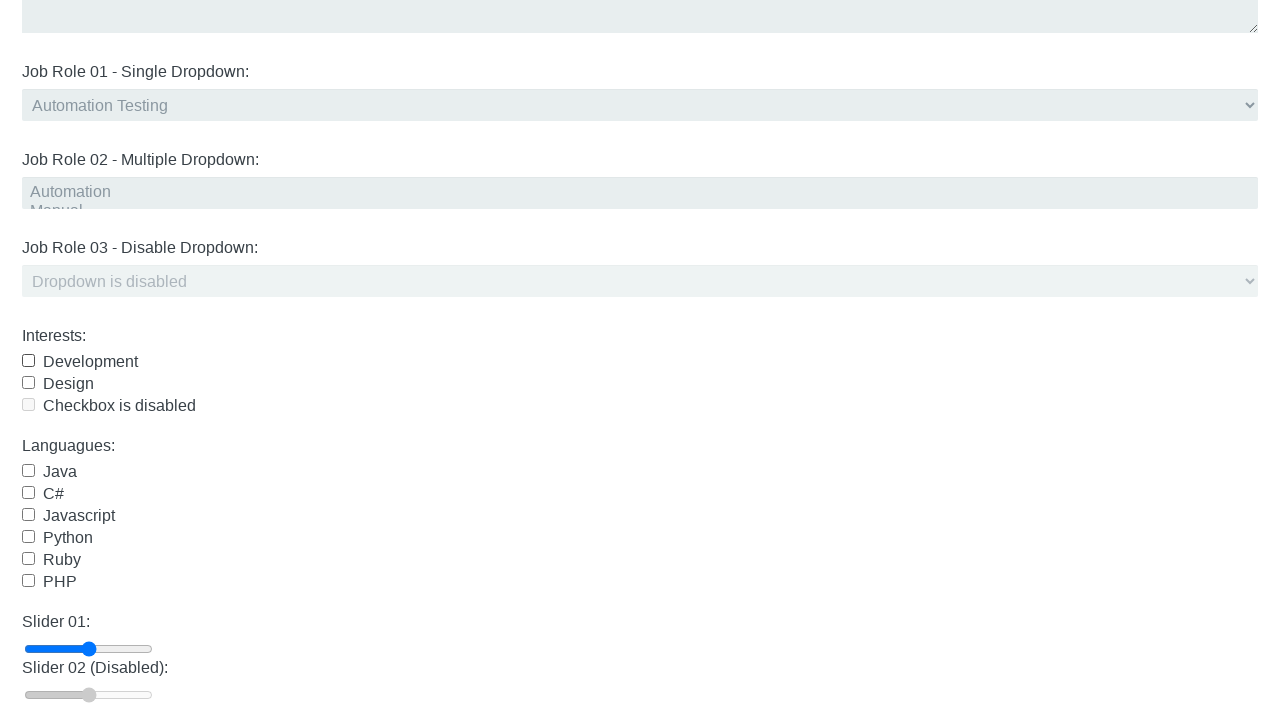